Tests that the text input field is cleared after adding a todo item.

Starting URL: https://demo.playwright.dev/todomvc

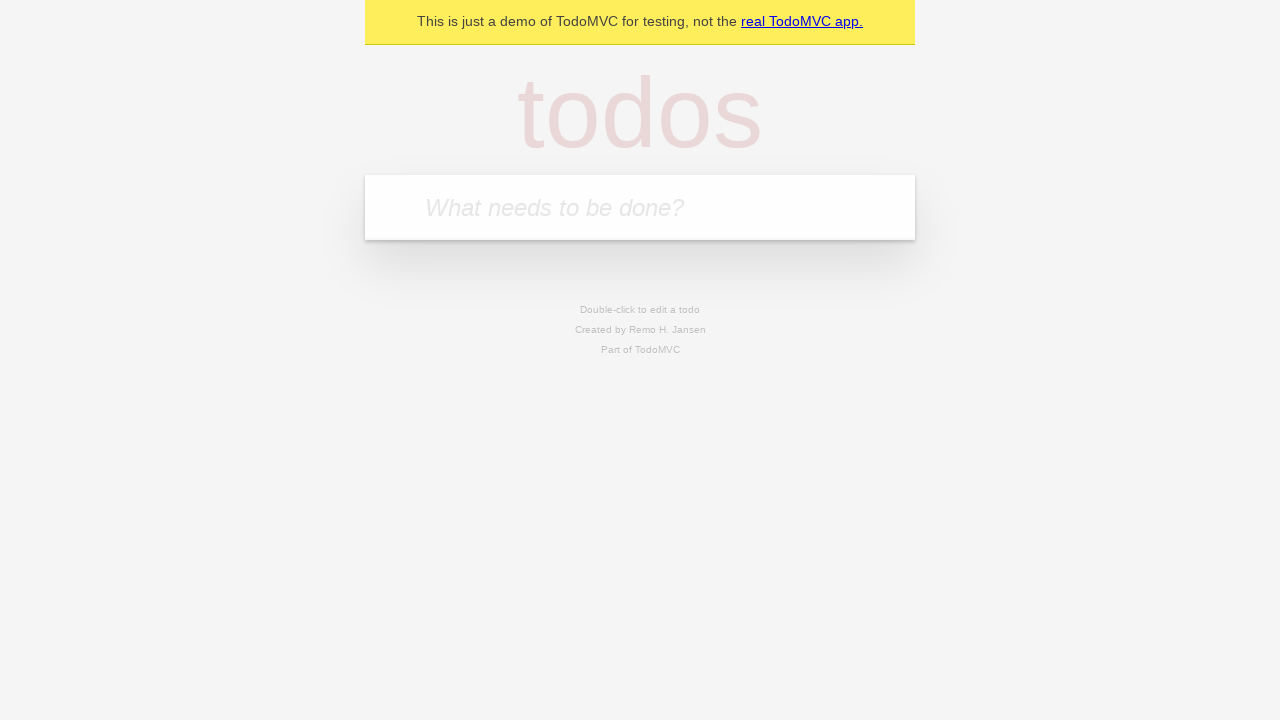

Filled new todo input field with 'buy some cheese' on .new-todo
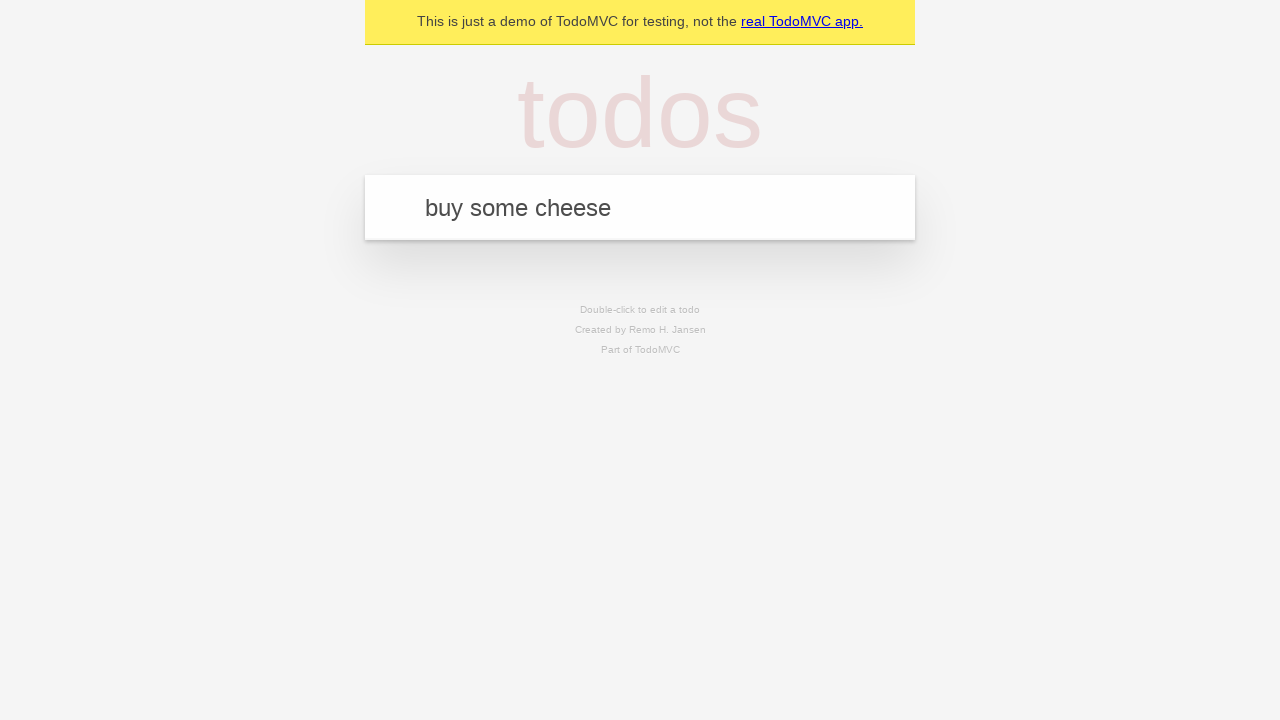

Pressed Enter to add todo item on .new-todo
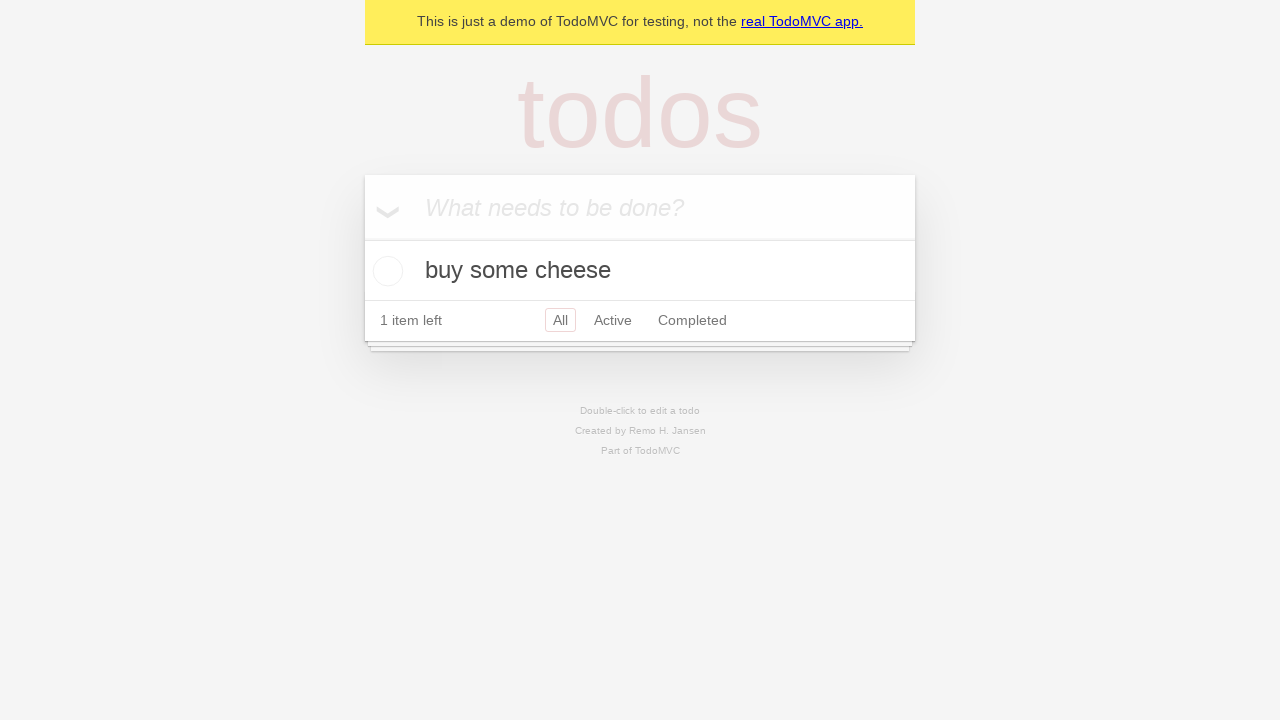

Todo item appeared in the list
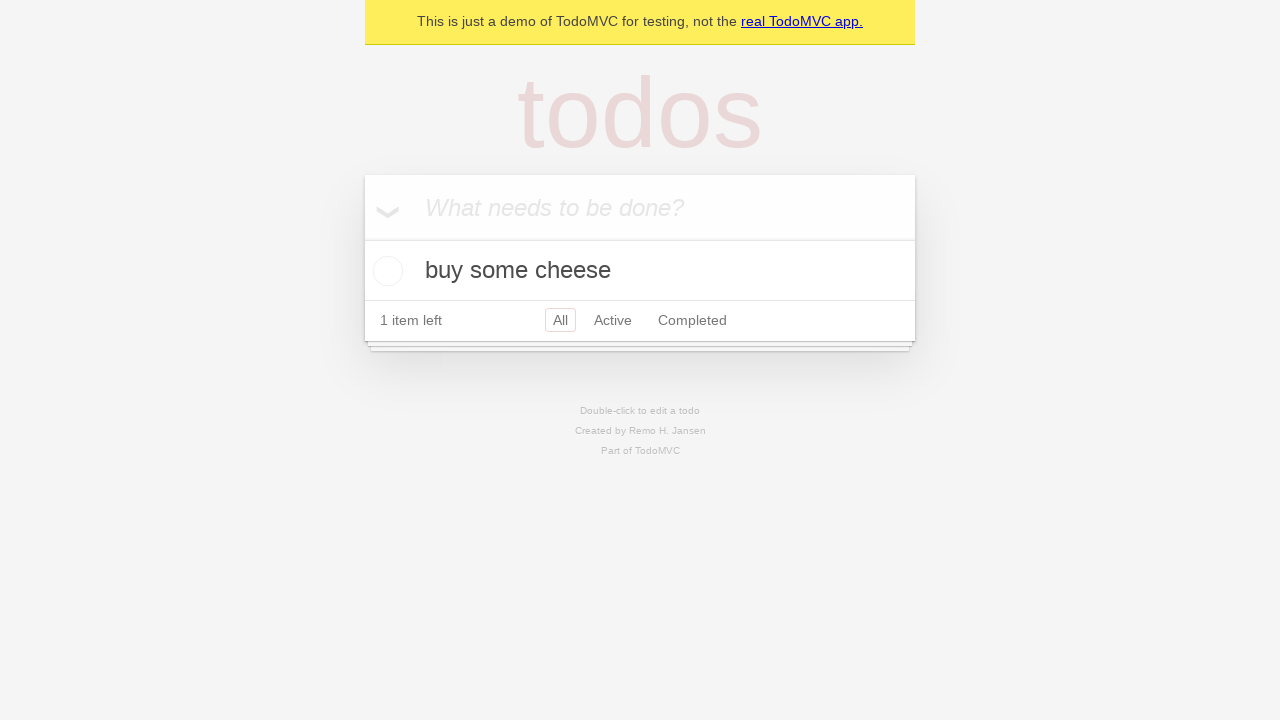

Verified that text input field is cleared after adding item
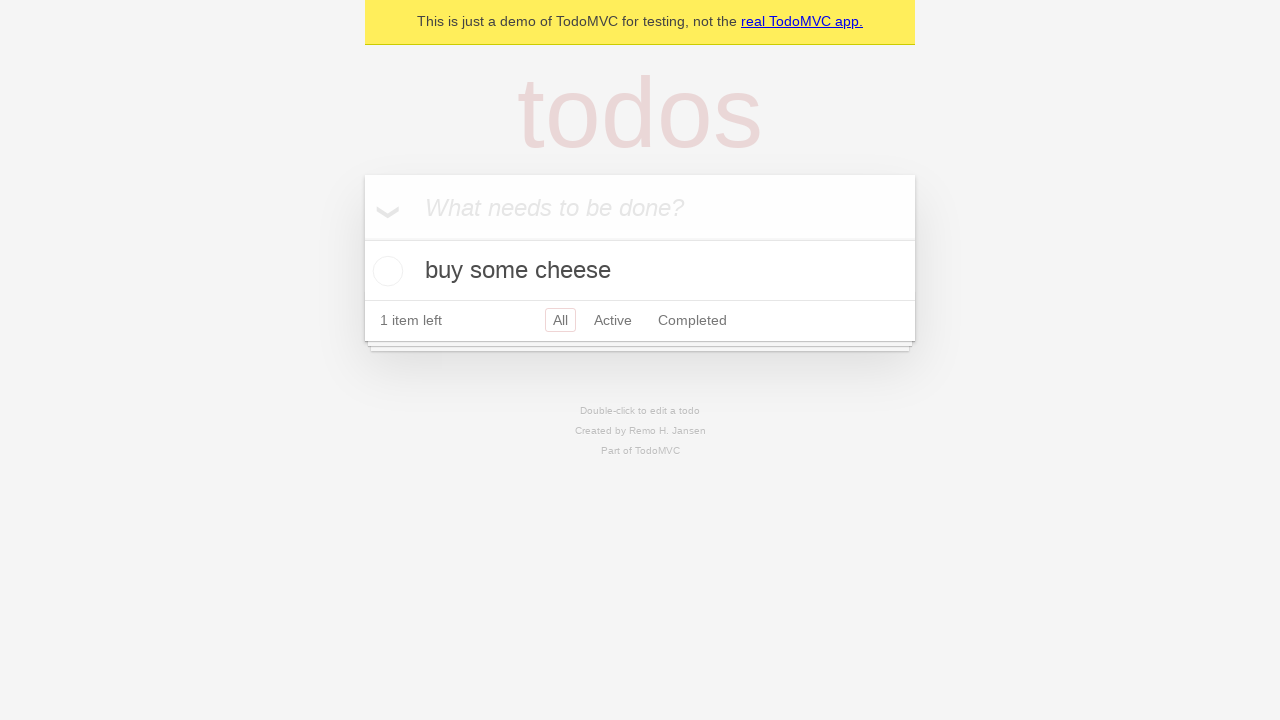

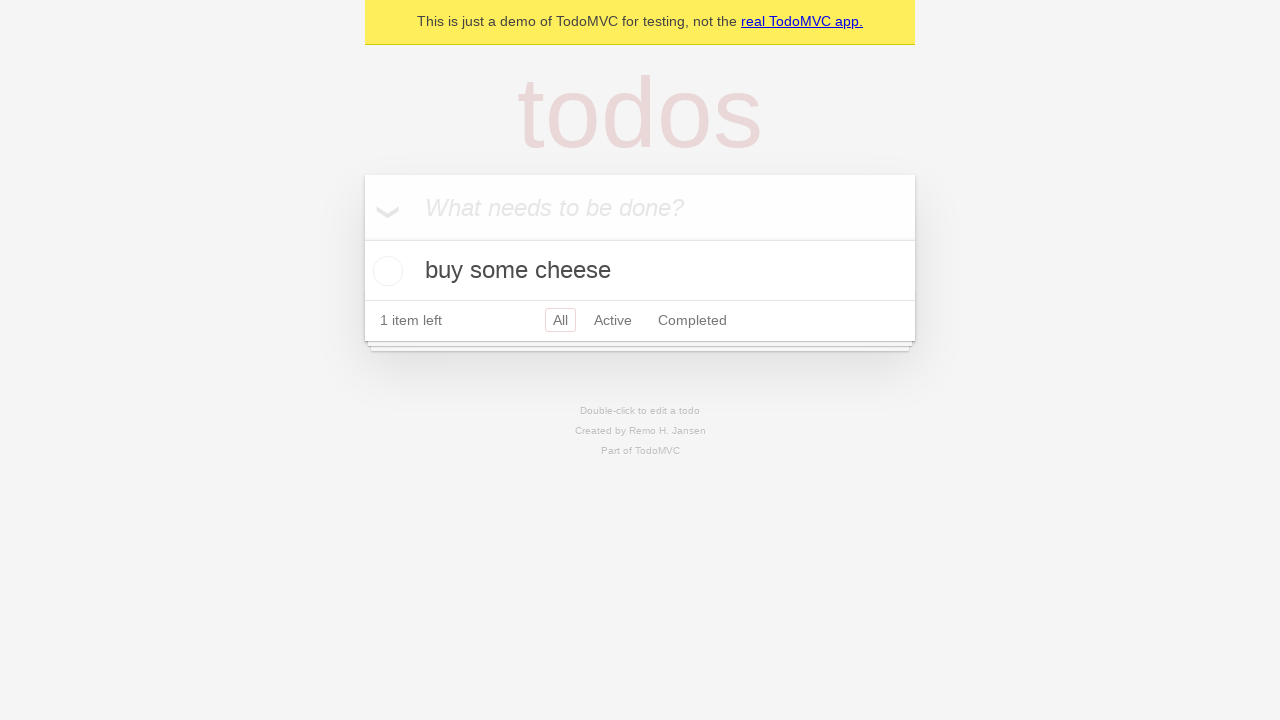